Tests the Elements text box form by filling in name, email, and address fields and submitting

Starting URL: https://demoqa.com/

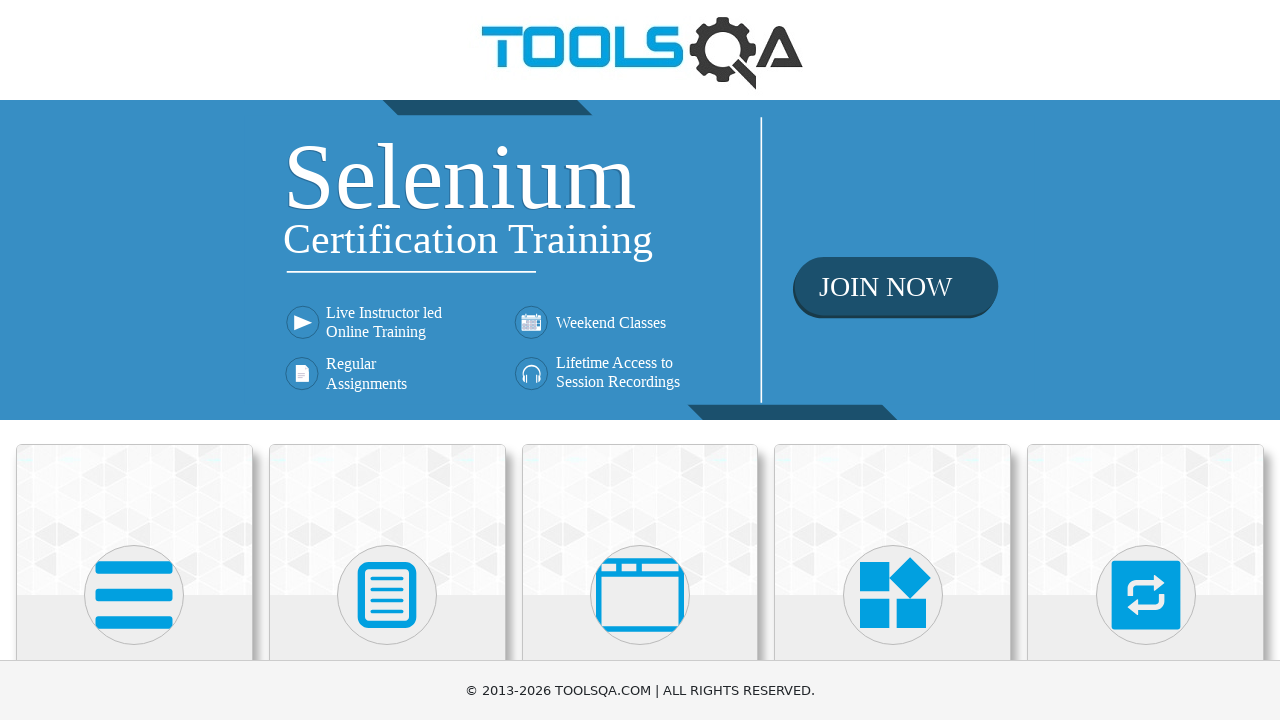

Clicked on Elements section at (134, 360) on xpath=//h5[text()='Elements']
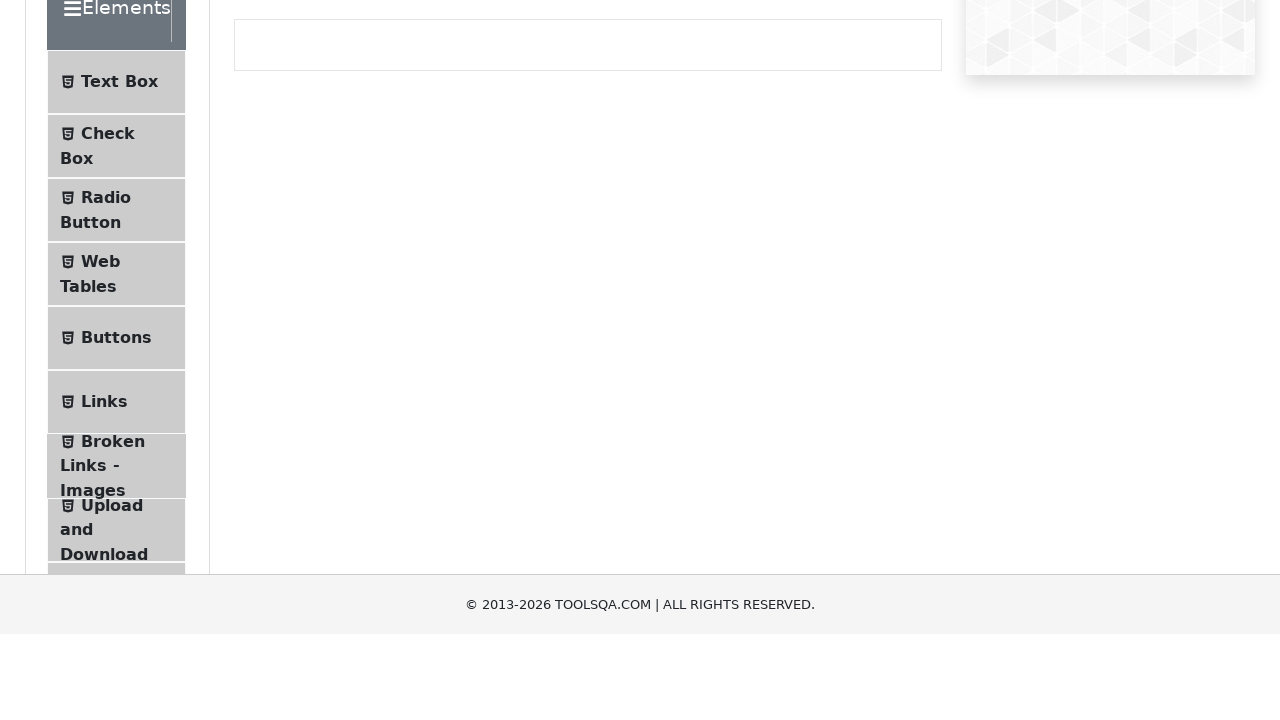

Clicked on Text Box item at (116, 261) on #item-0
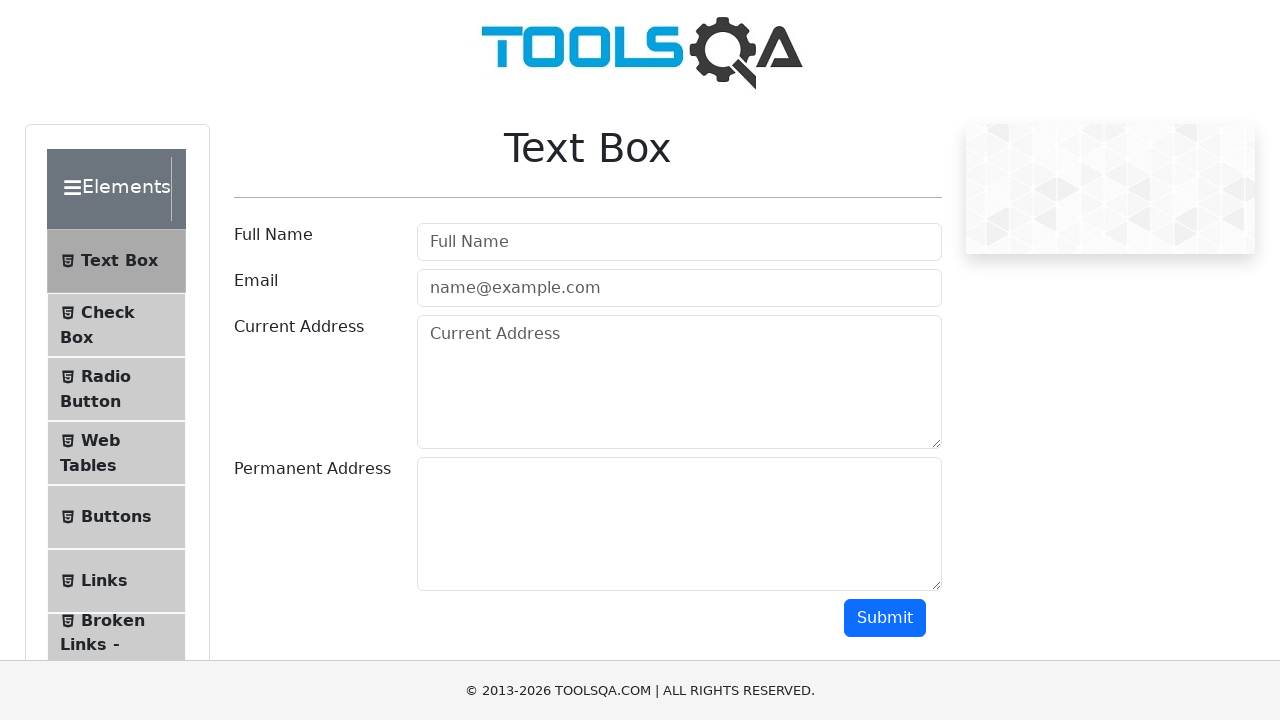

Filled in name field with 'Maksim' on #userName
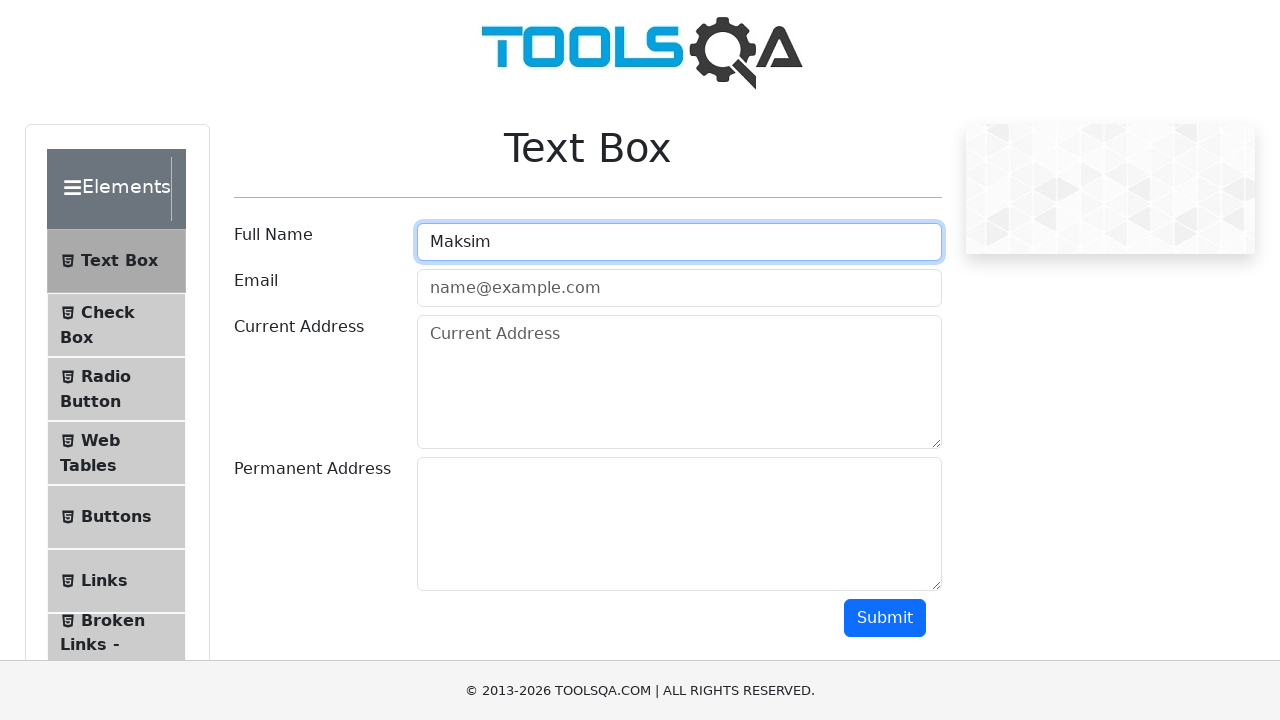

Filled in email field with 'test@test.com' on #userEmail
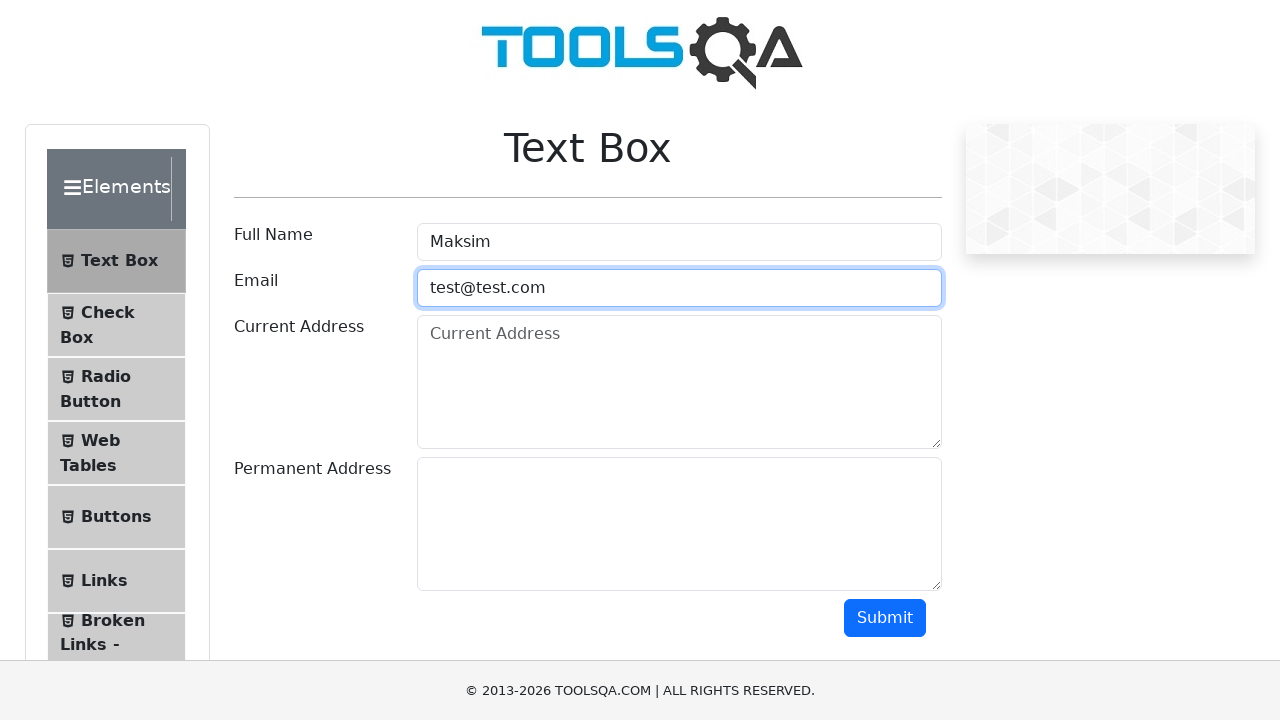

Filled in address field with 'Sankt-Peterburg' on #currentAddress
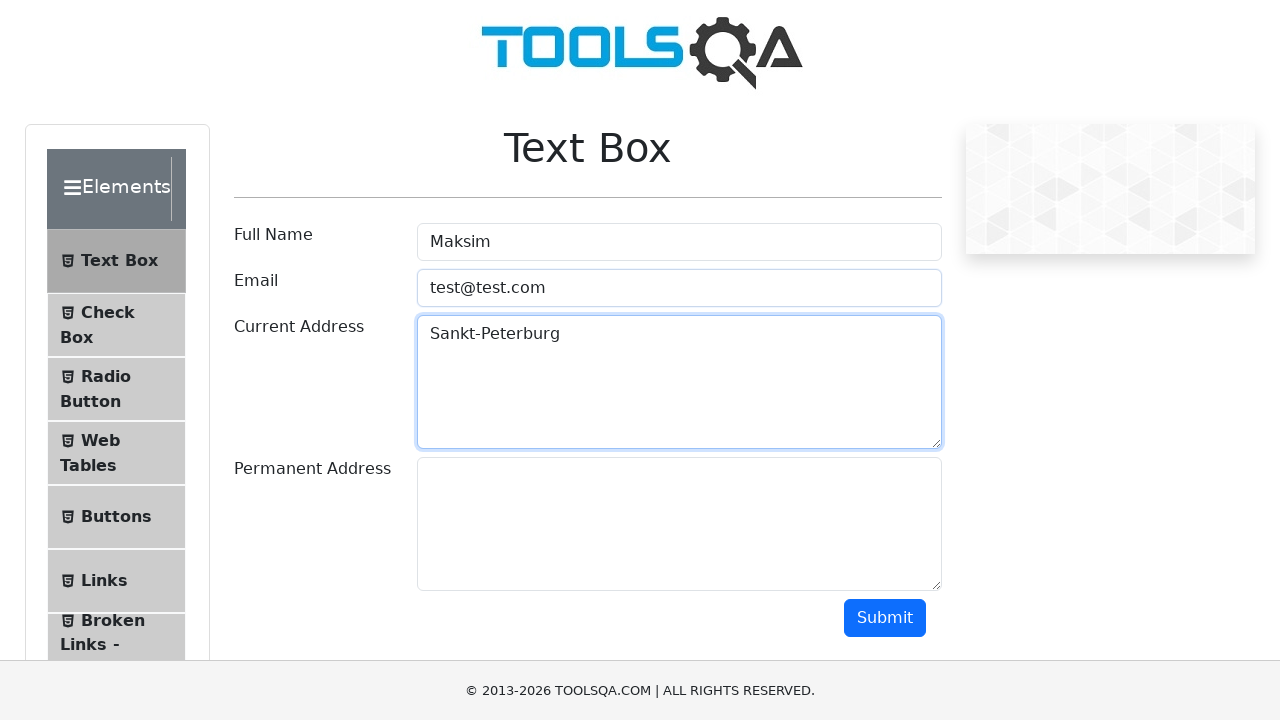

Clicked submit button at (885, 618) on #submit
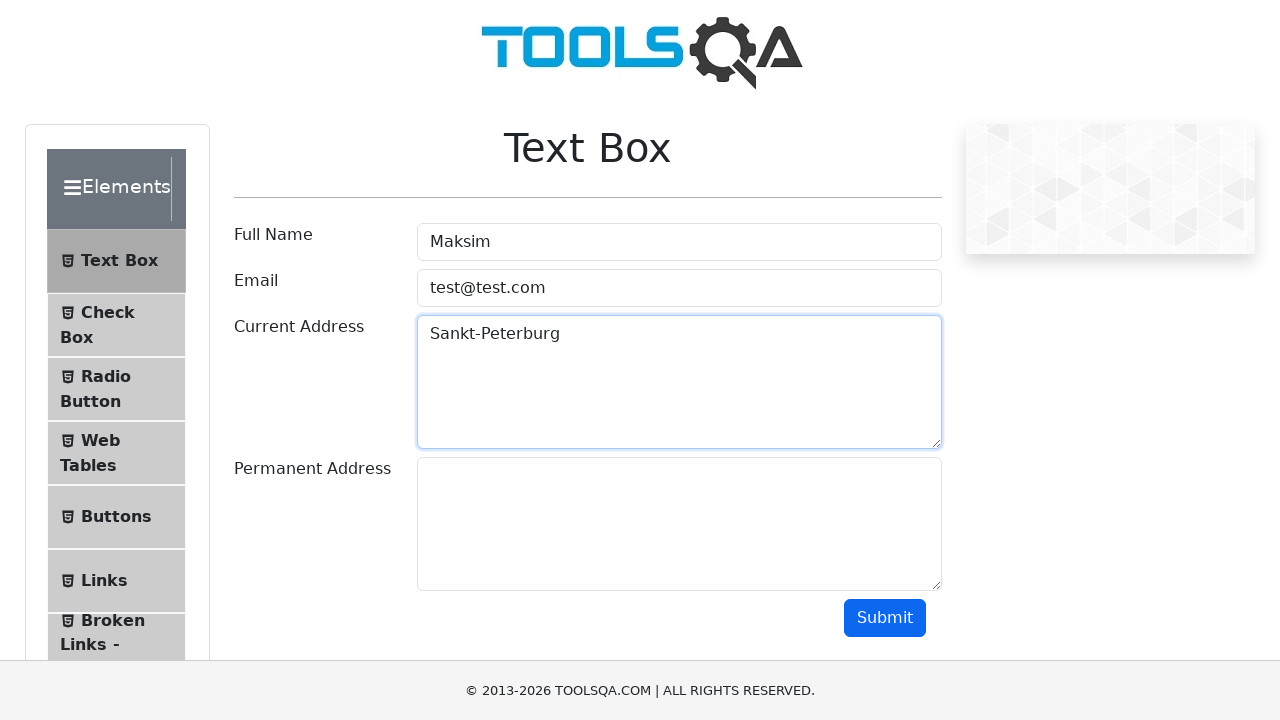

Form results loaded successfully
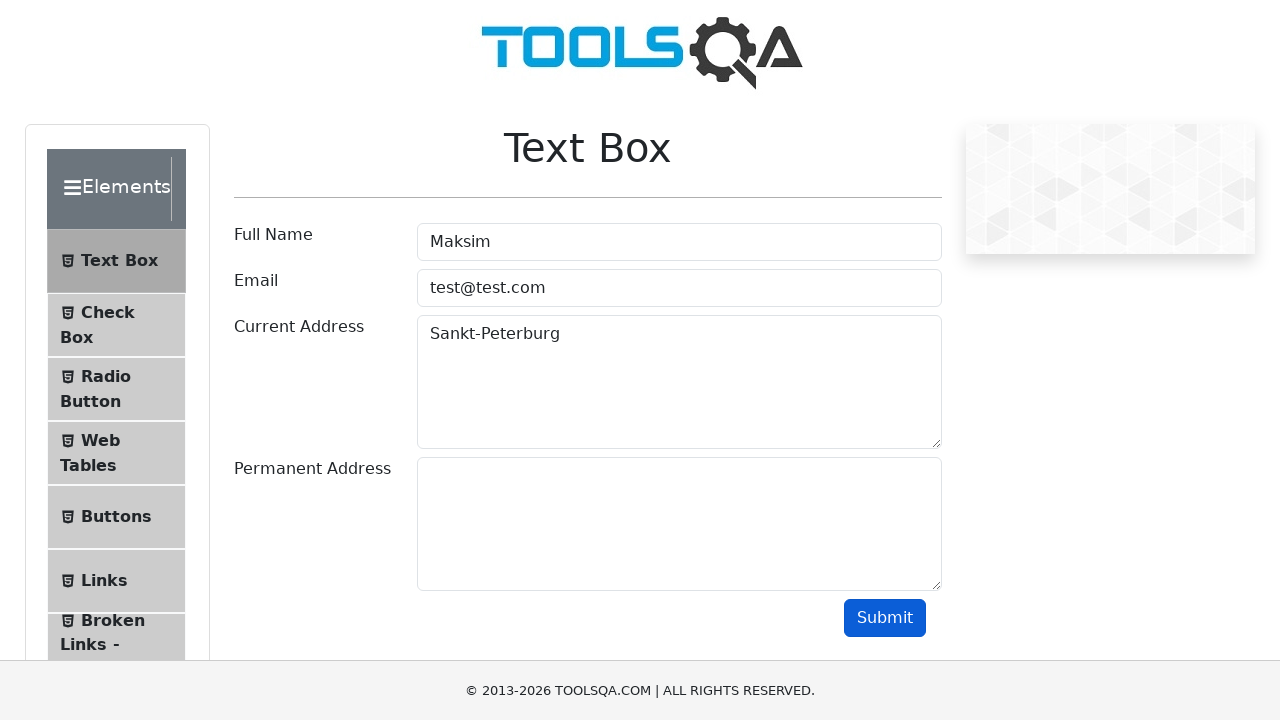

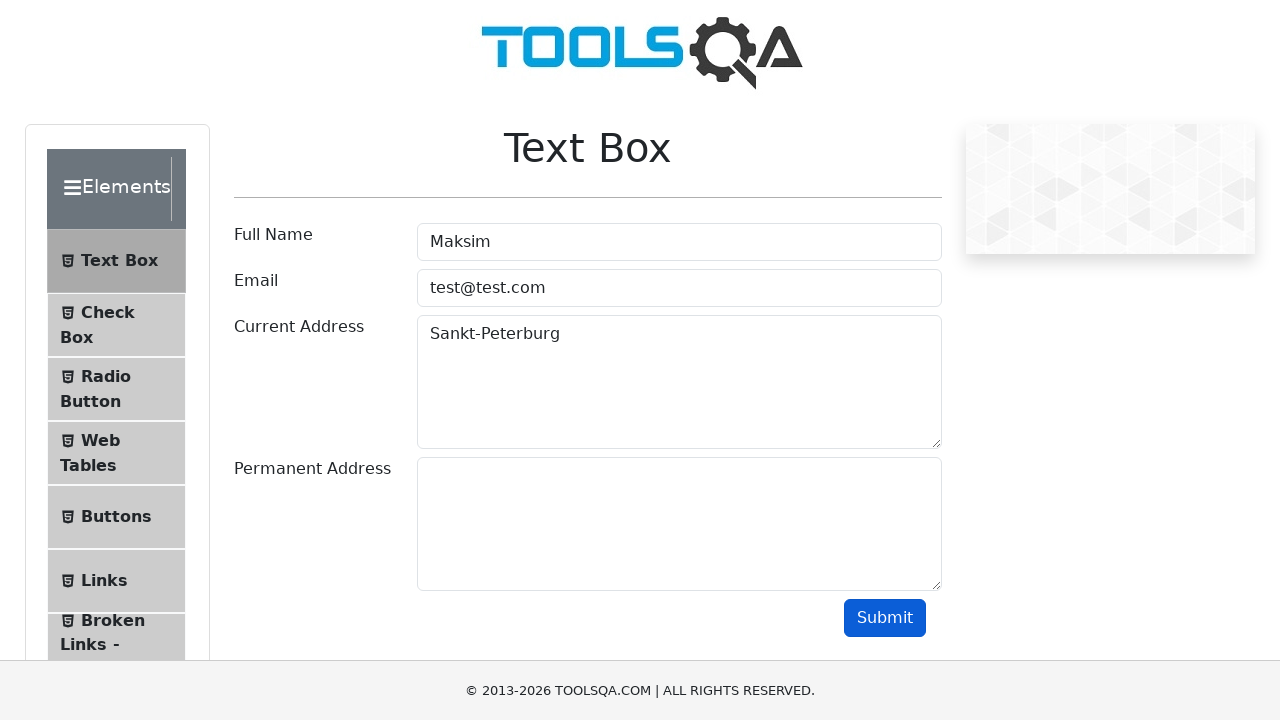